Tests JavaScript prompt dialog by clicking the prompt button, entering text into the prompt, accepting it, and verifying the entered text appears in the result

Starting URL: https://testcenter.techproeducation.com/index.php?page=javascript-alerts

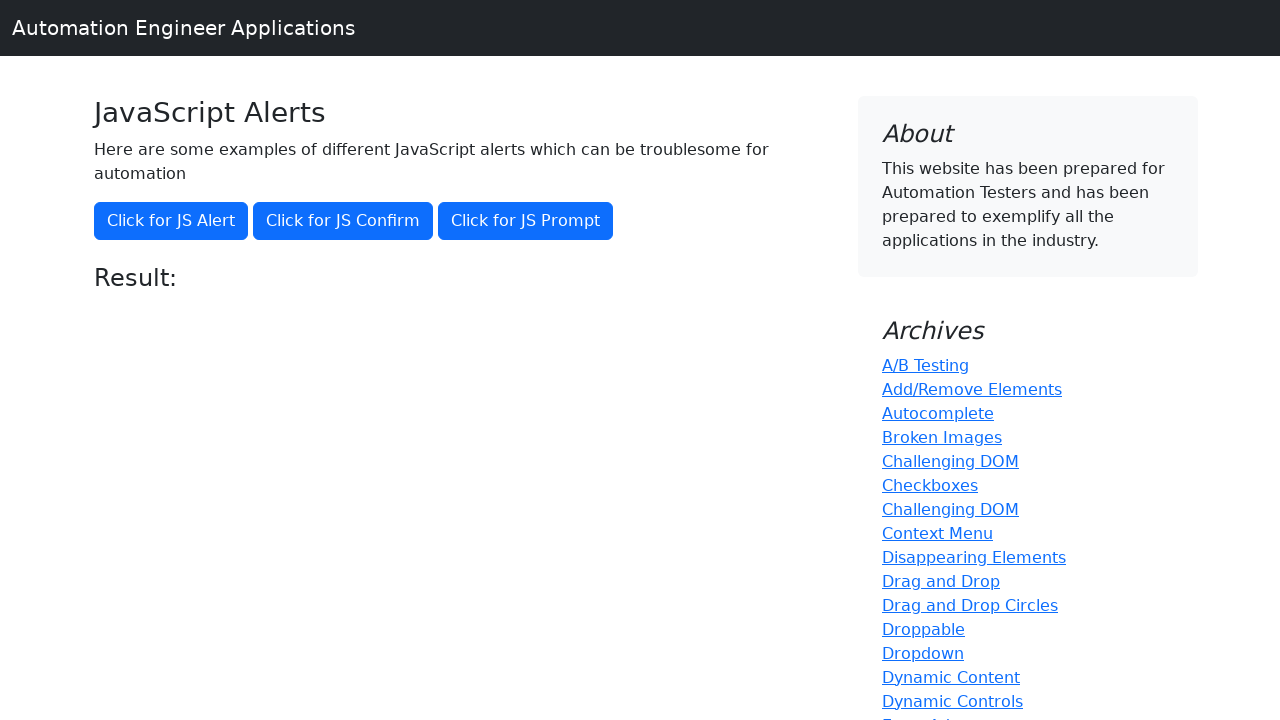

Set up dialog handler to accept prompt with text 'Turkiye'
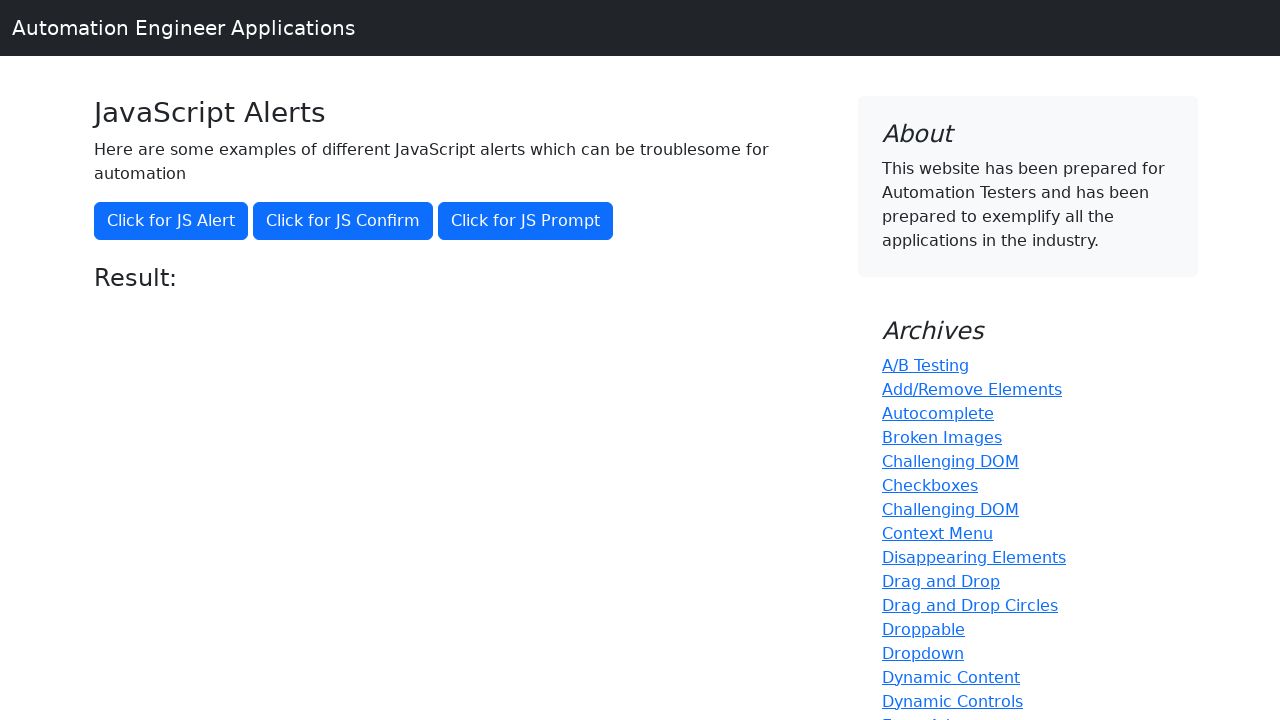

Clicked the prompt alert button at (526, 221) on button[onclick='jsPrompt()']
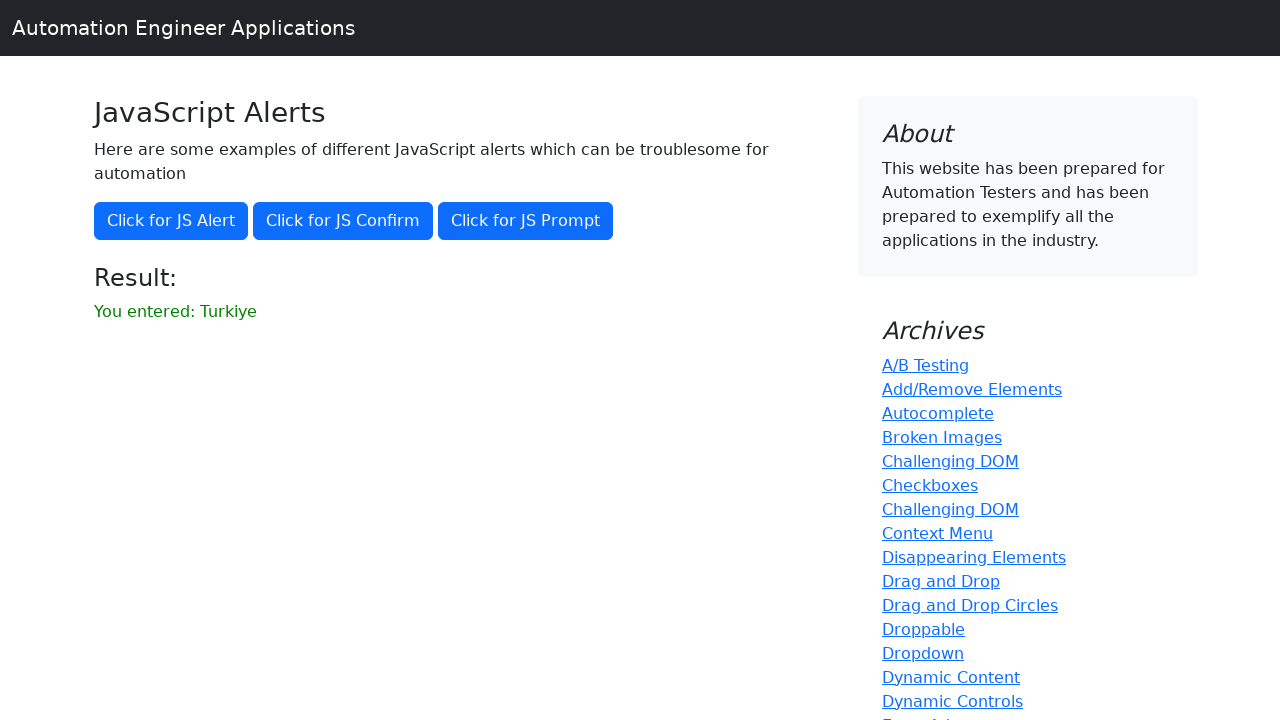

Waited for result element to appear
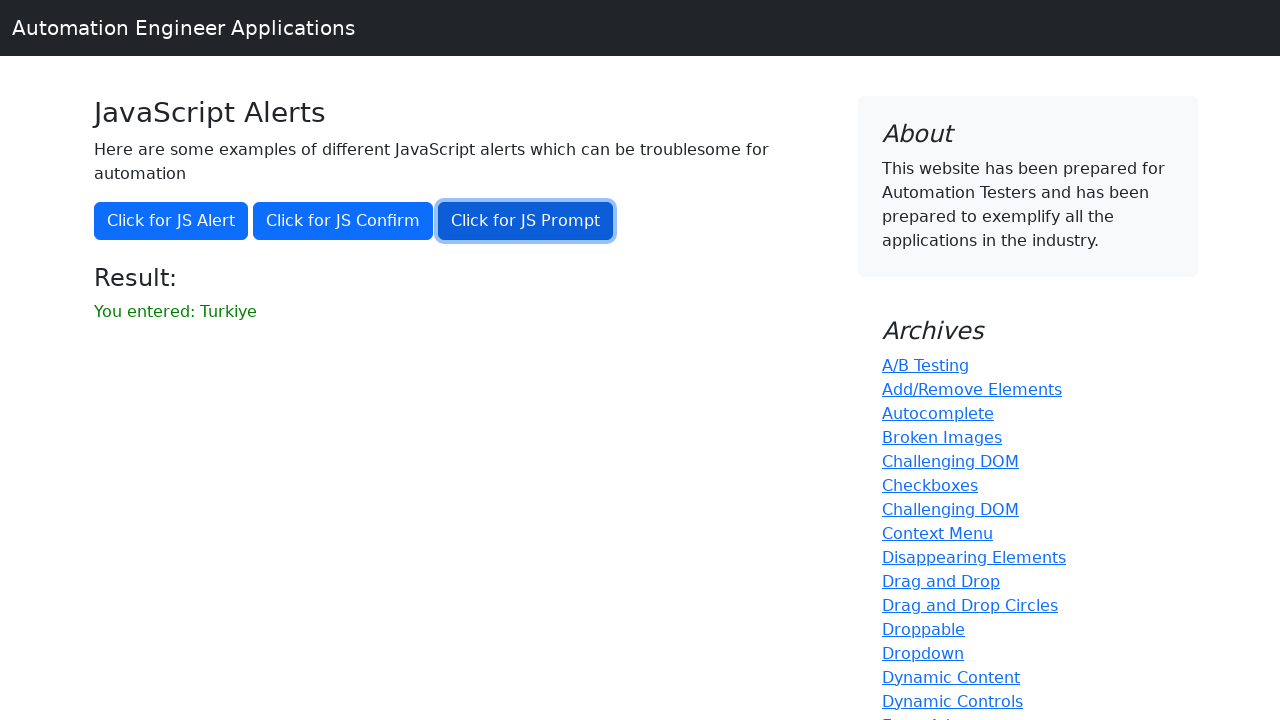

Retrieved result text content
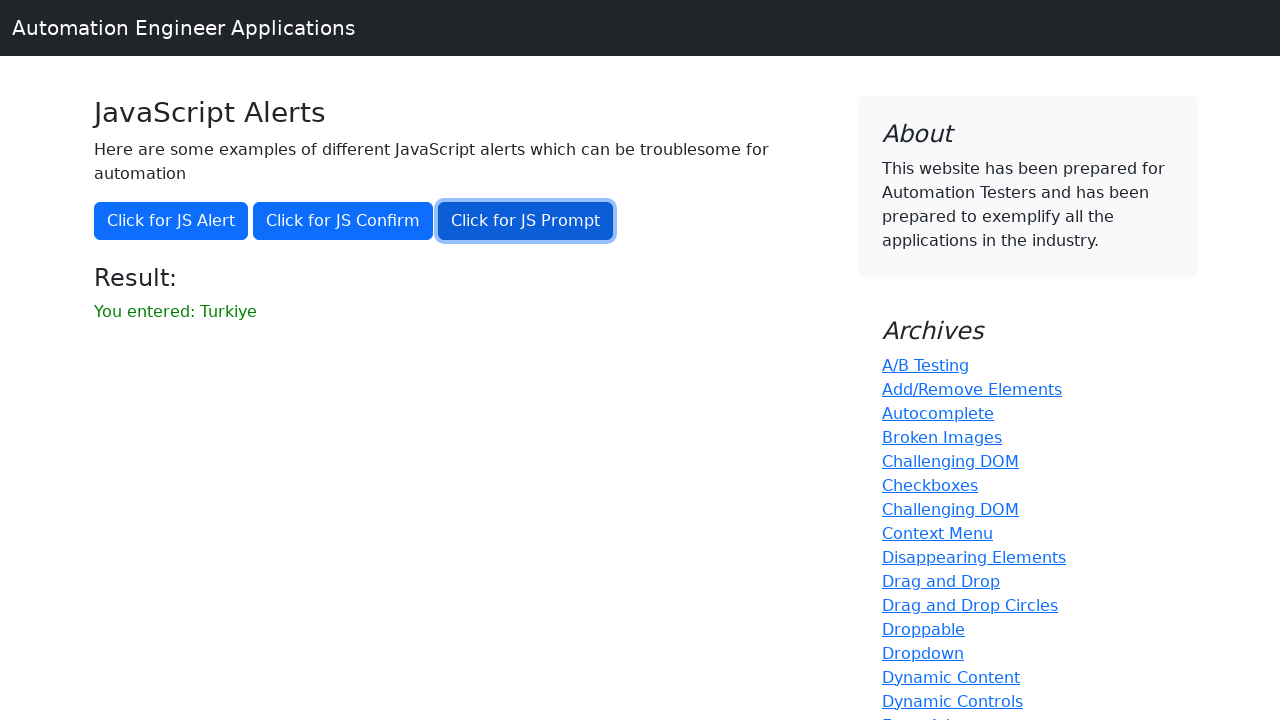

Verified that entered text 'Turkiye' appears in the result
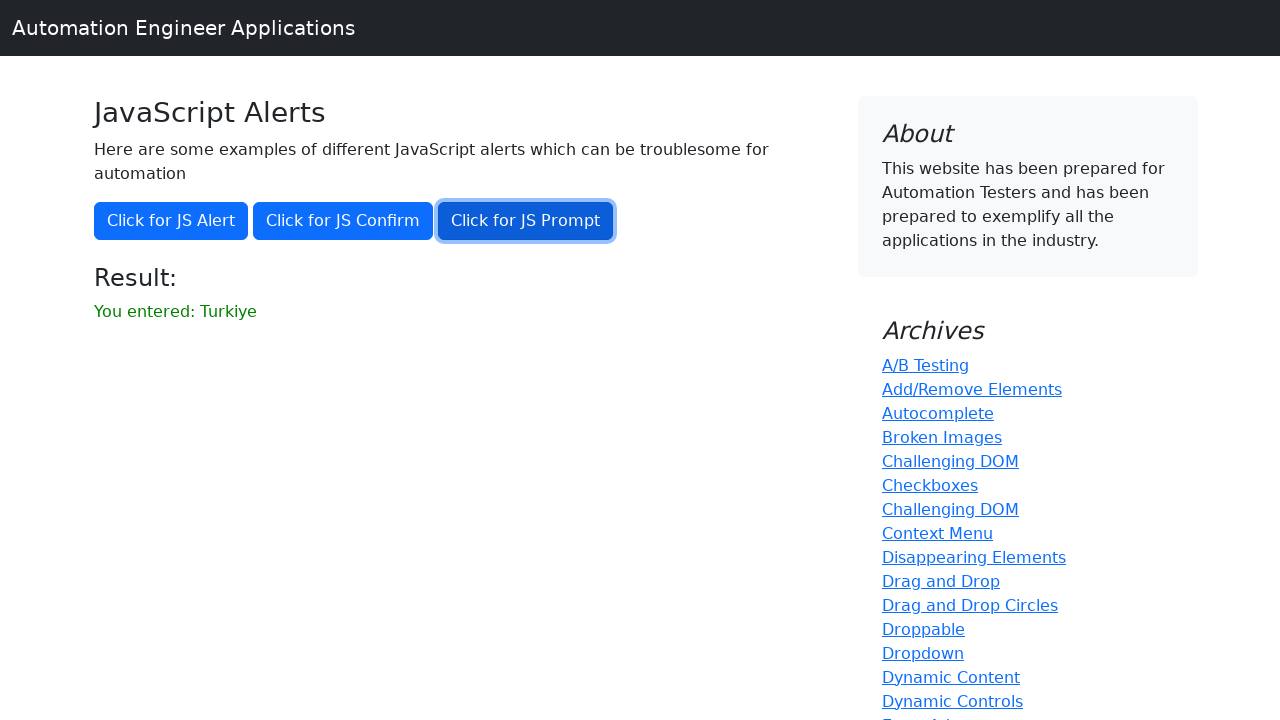

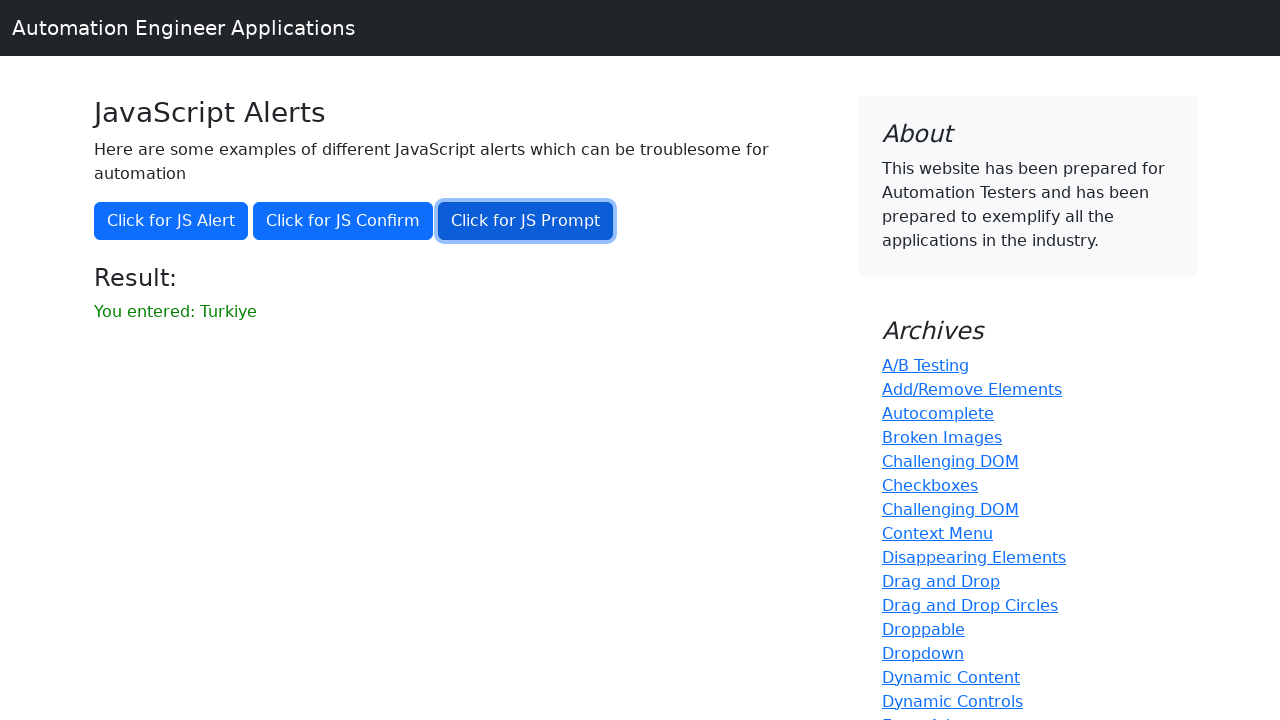